Opens the main page and verifies the login box title is displayed correctly

Starting URL: http://litecart.stqa.ru/en/

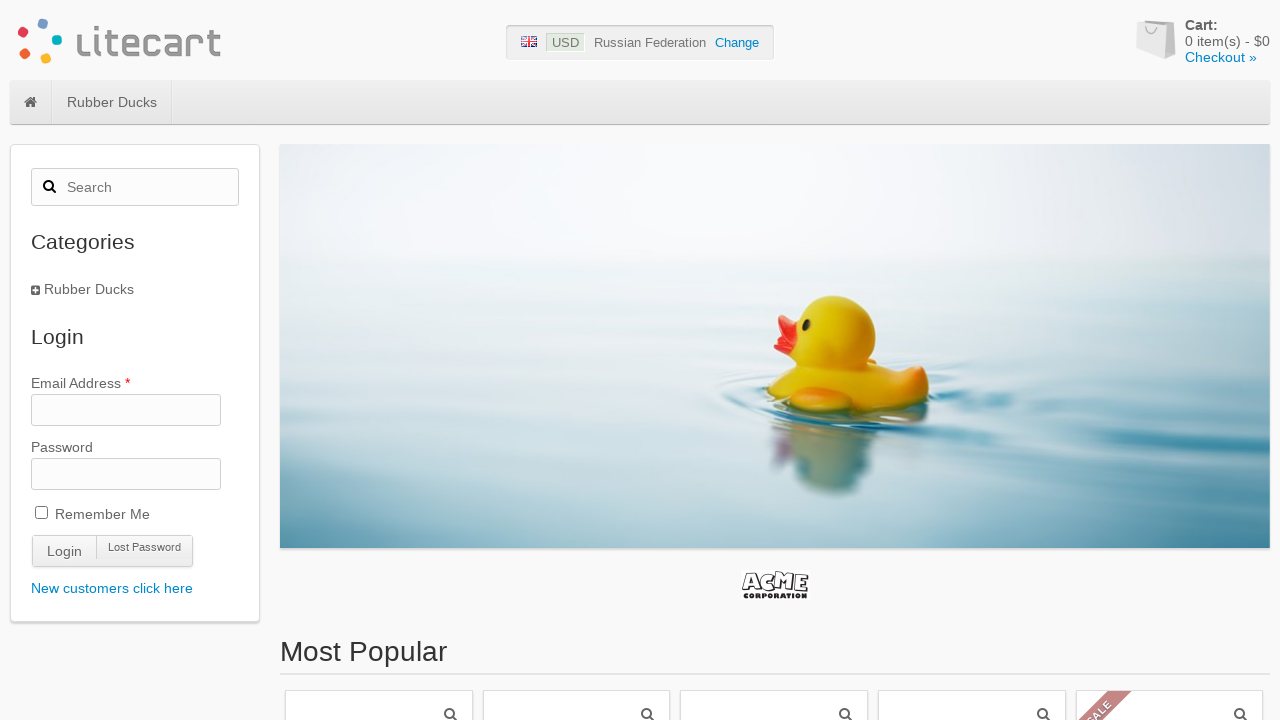

Navigated to main page at http://litecart.stqa.ru/en/
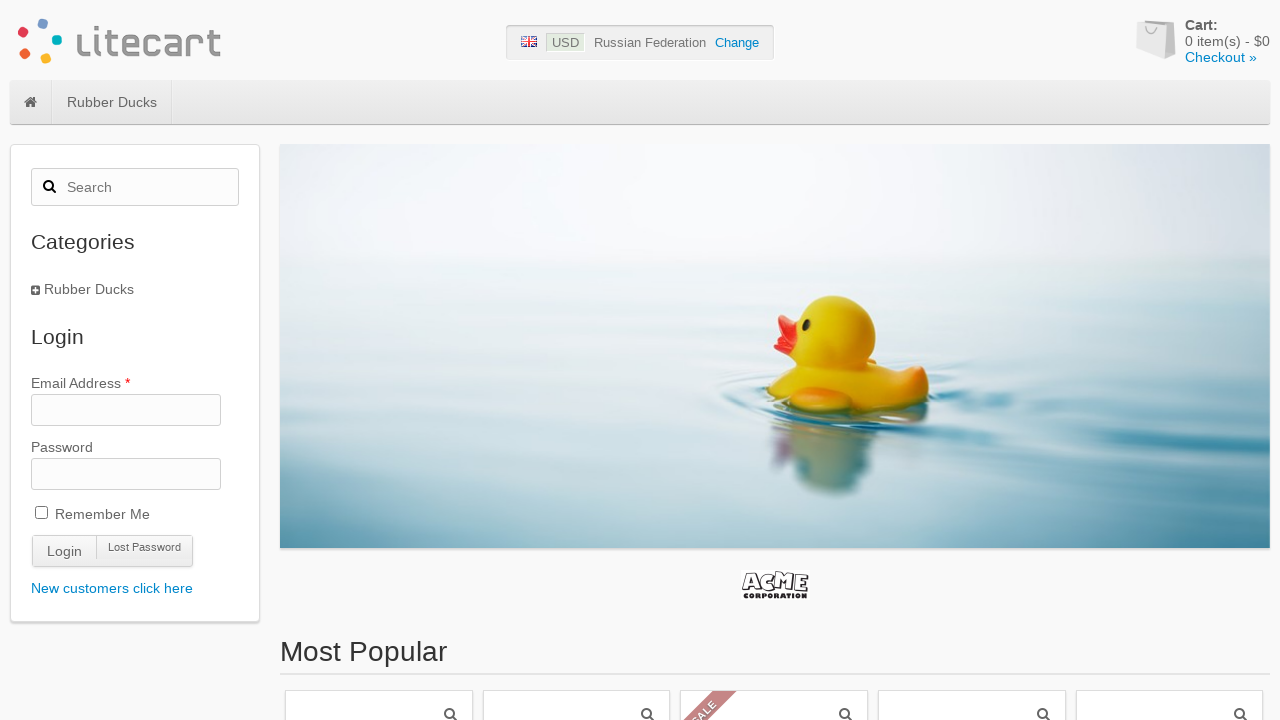

Login box title loaded and is visible
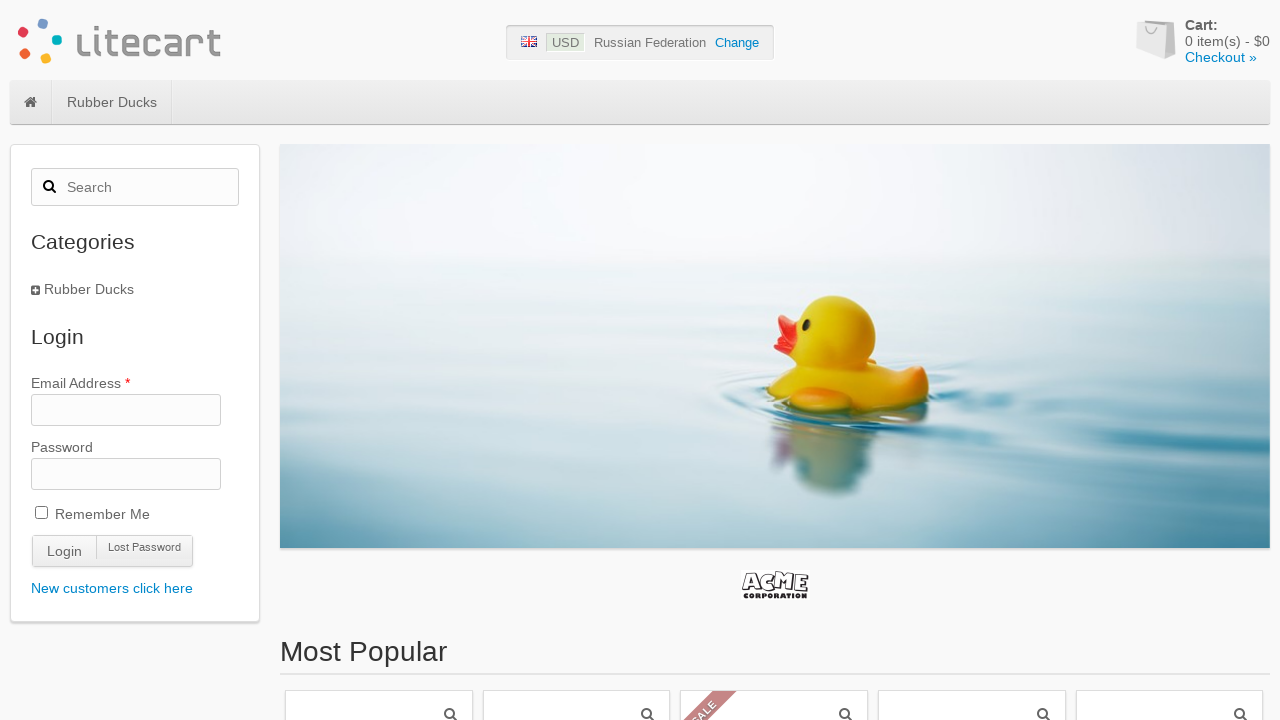

Verified login box title is displayed correctly
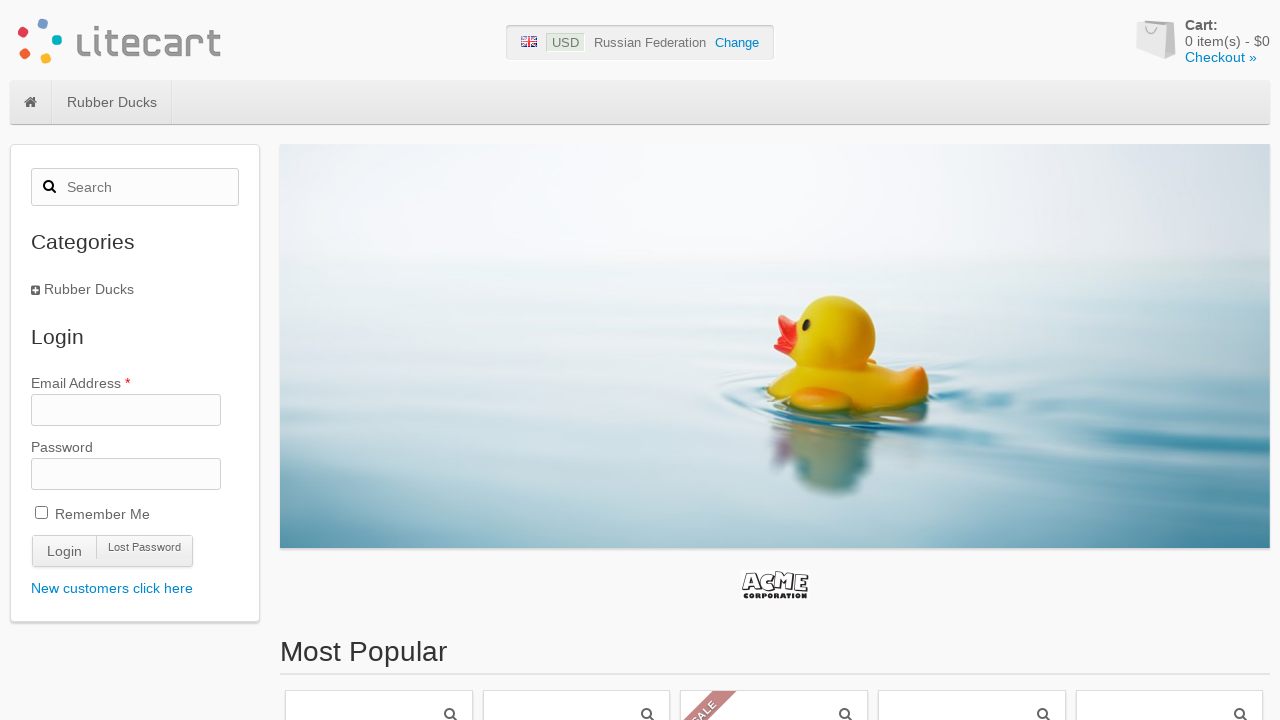

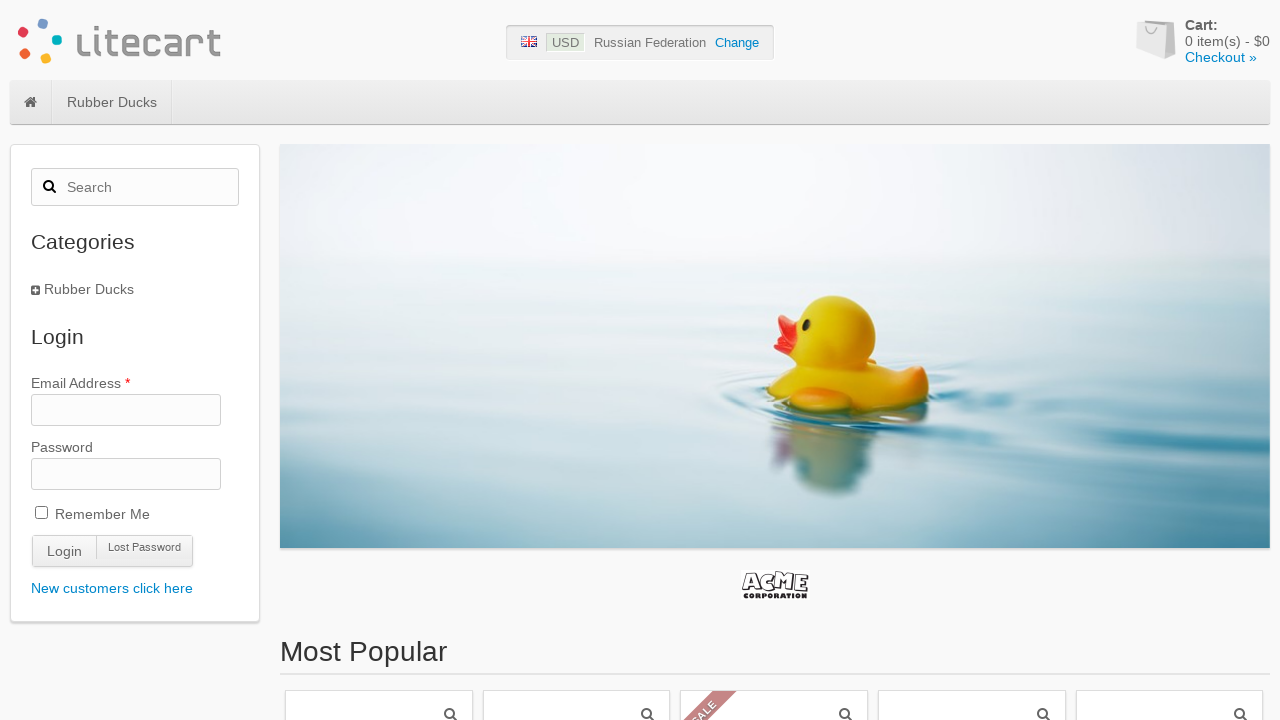